Tests form interaction by clicking checkboxes and verifying their selection state

Starting URL: https://the-internet.herokuapp.com/checkboxes

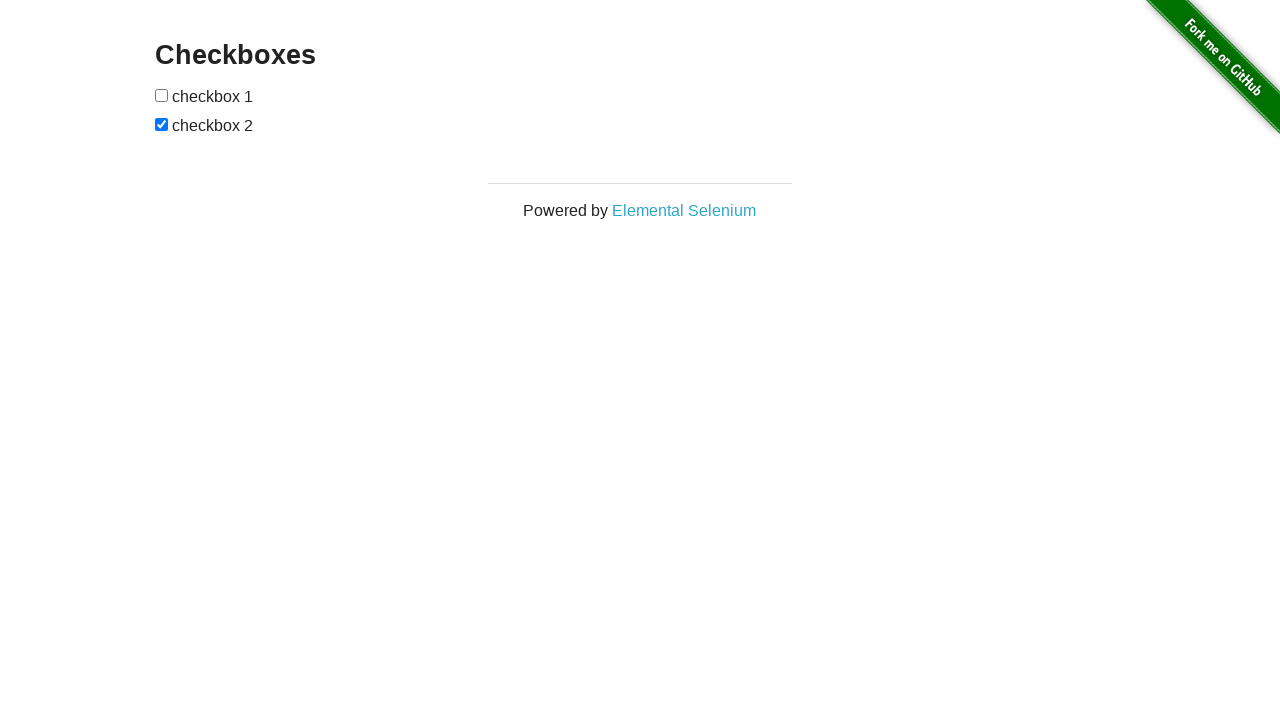

Located all checkbox elements on the page
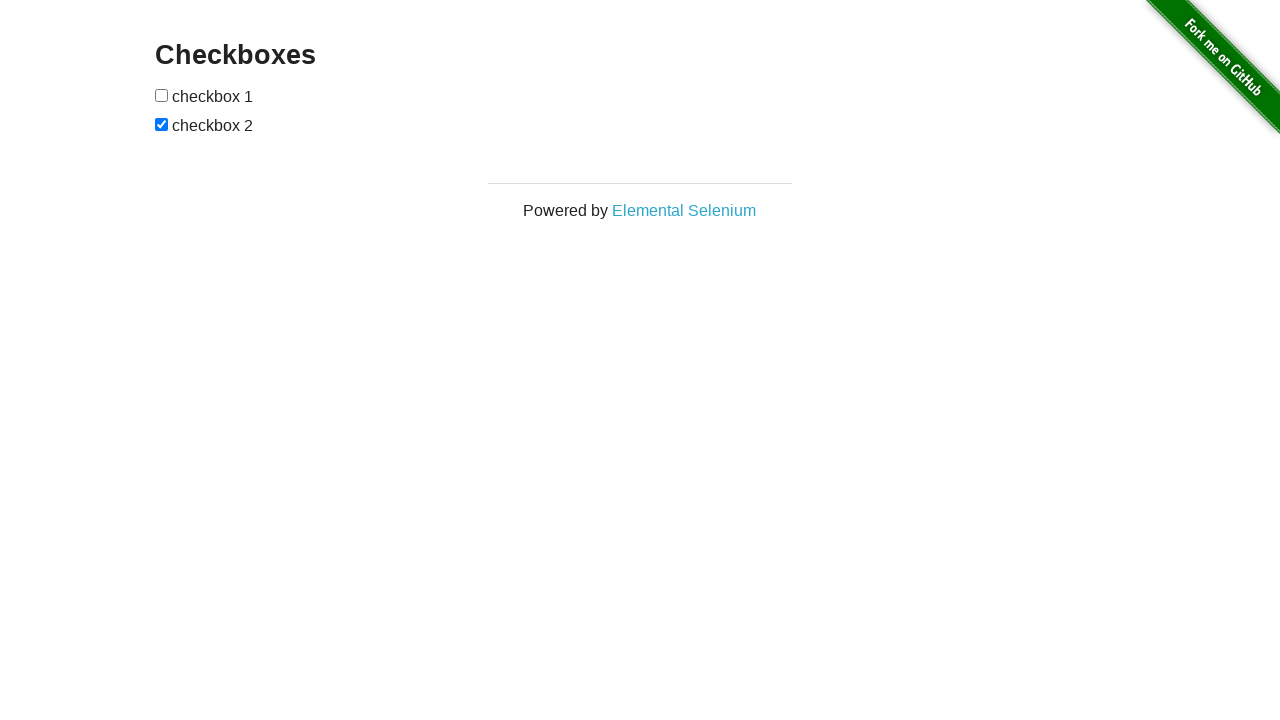

Counted 2 checkboxes on the page
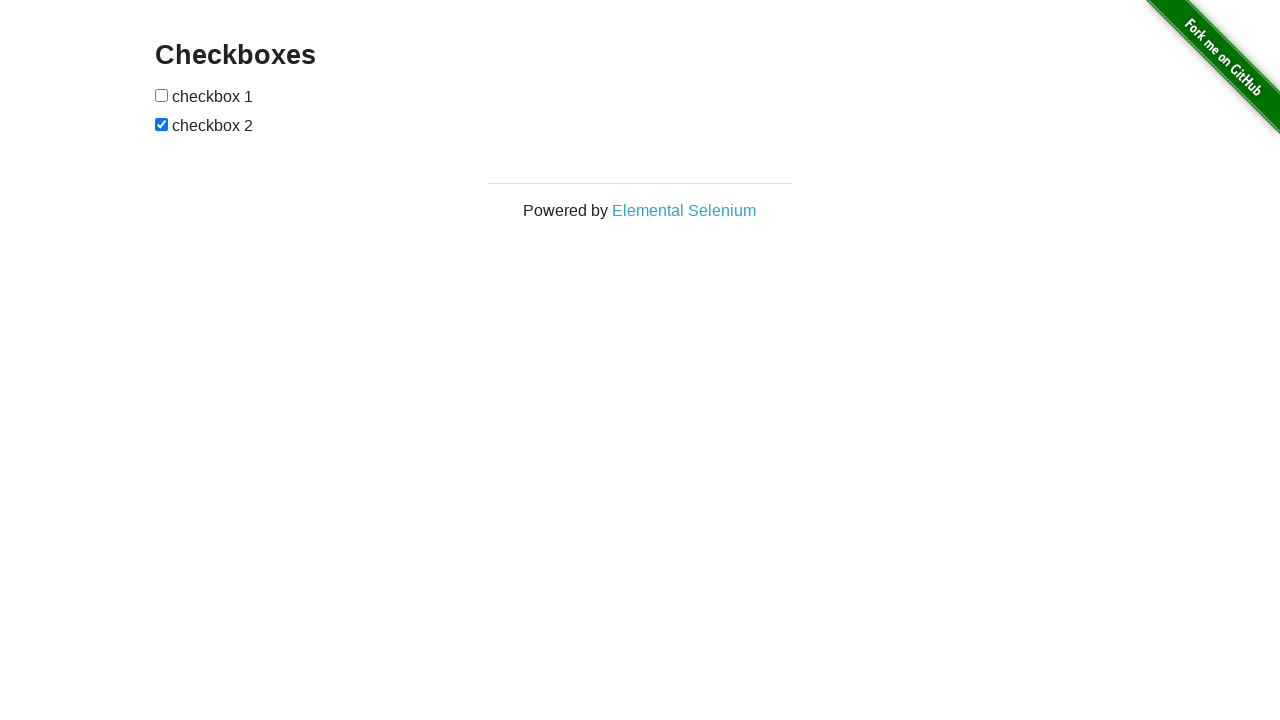

Clicked checkbox 1 of 2 at (162, 95) on input[type='checkbox'] >> nth=0
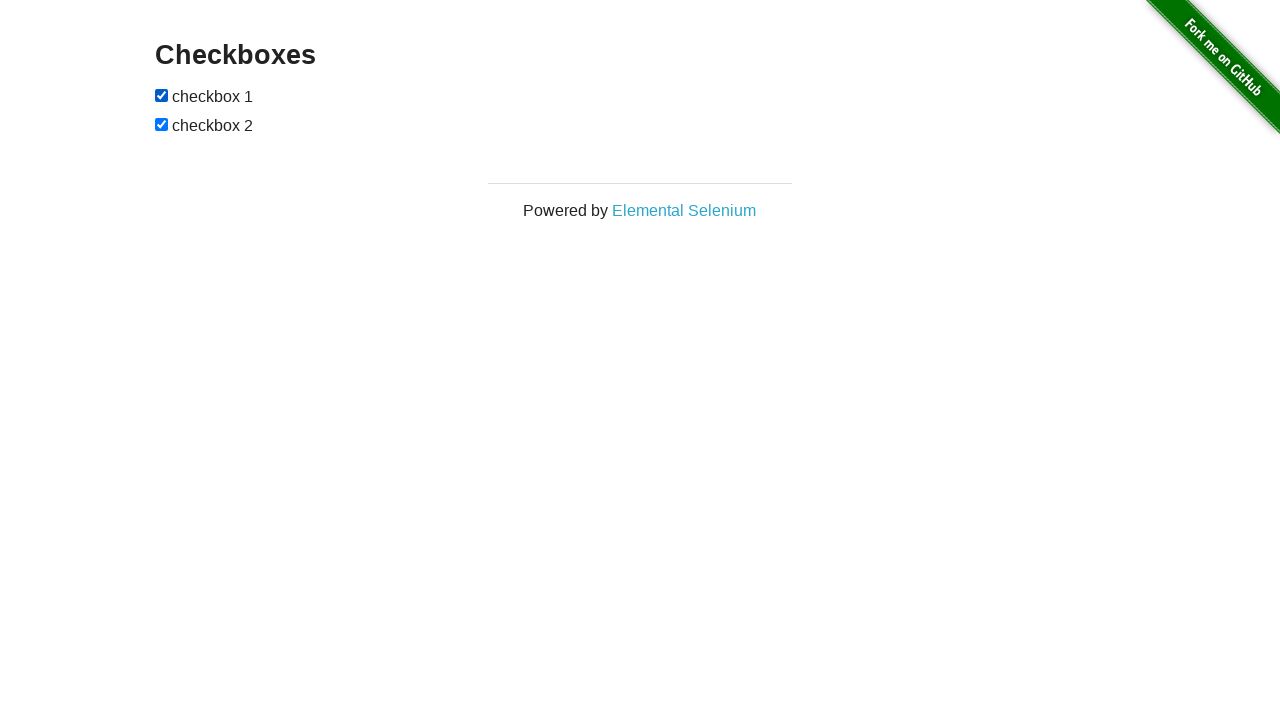

Clicked checkbox 2 of 2 at (162, 124) on input[type='checkbox'] >> nth=1
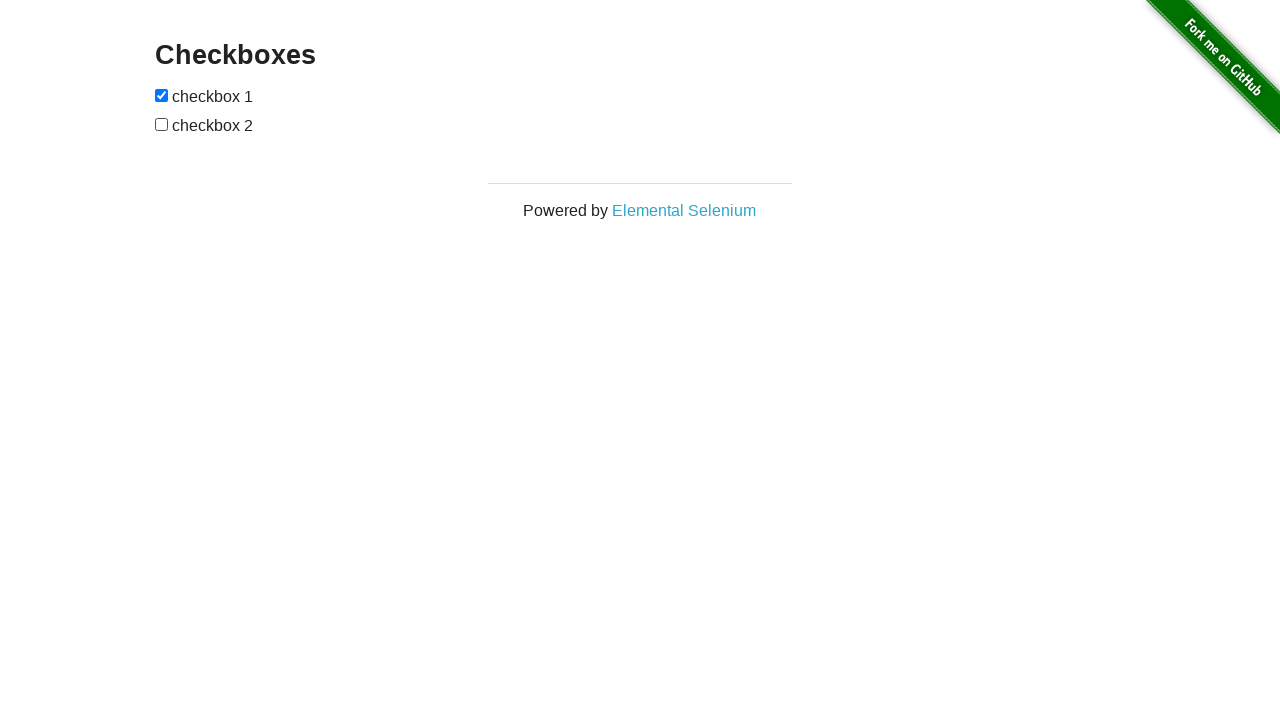

Verified checkbox 1 selection state: True
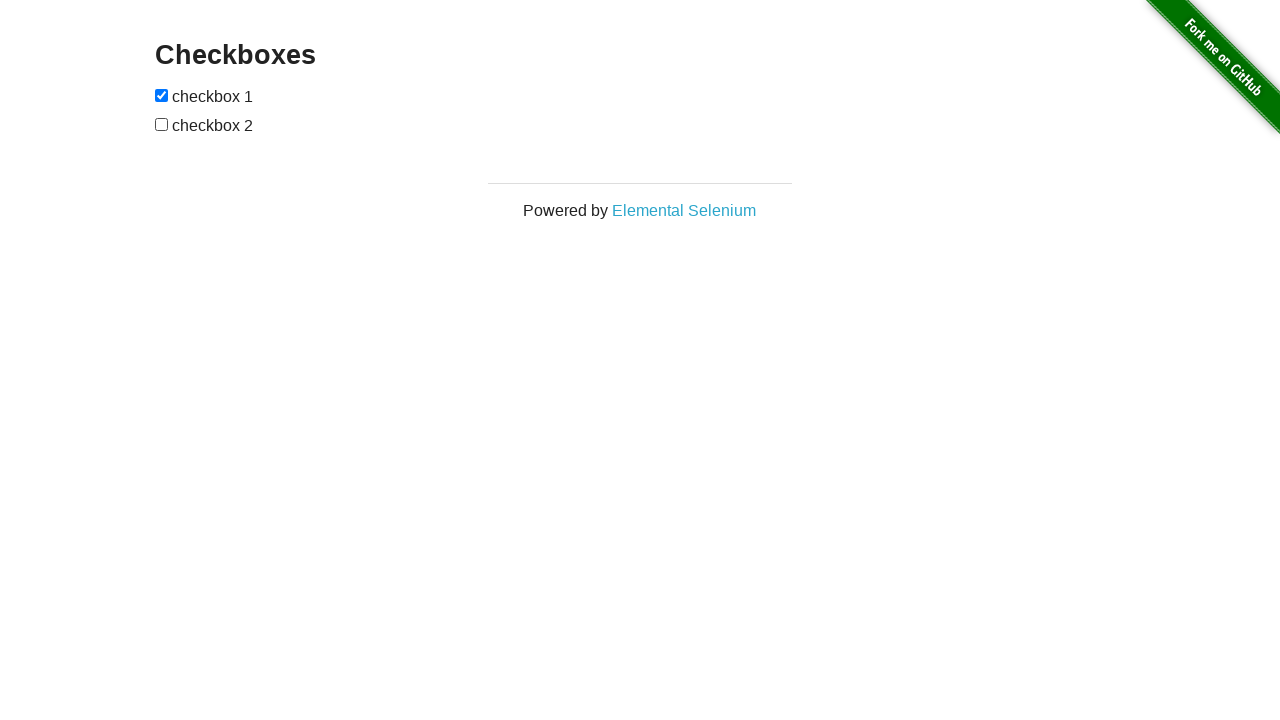

Verified checkbox 2 selection state: False
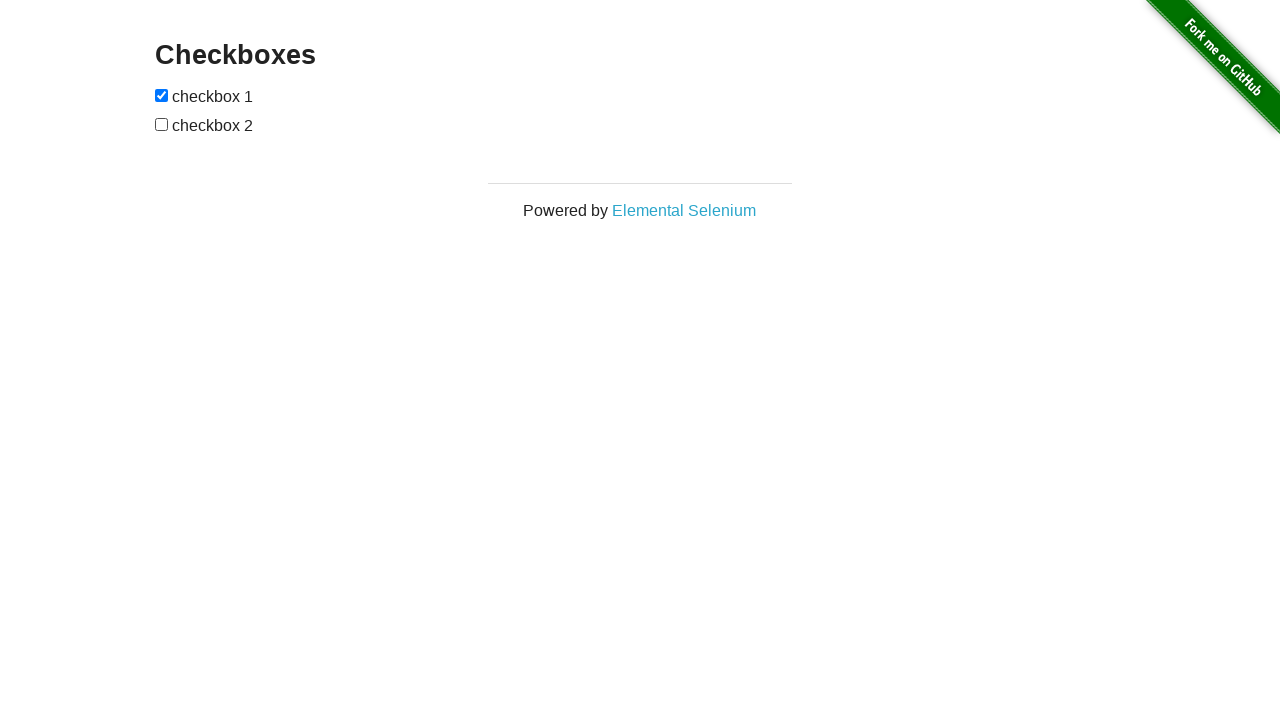

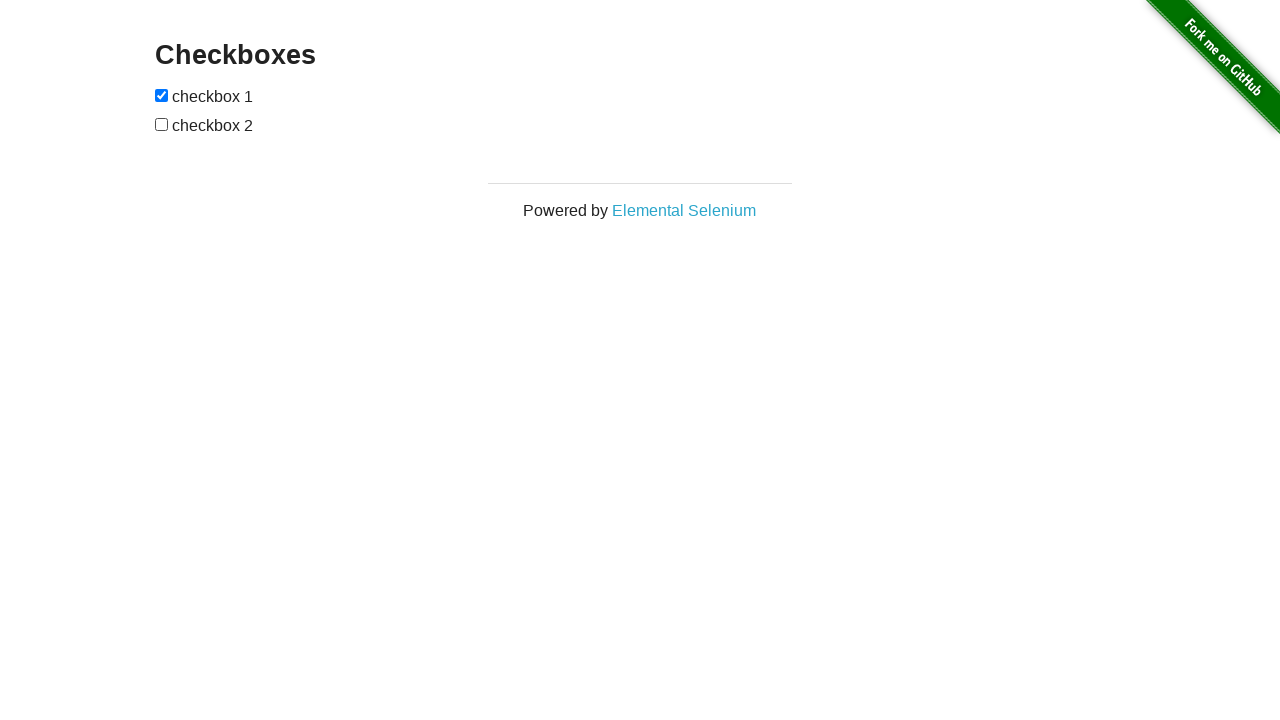